Selects an option from a dropdown menu

Starting URL: https://rahulshettyacademy.com/AutomationPractice/

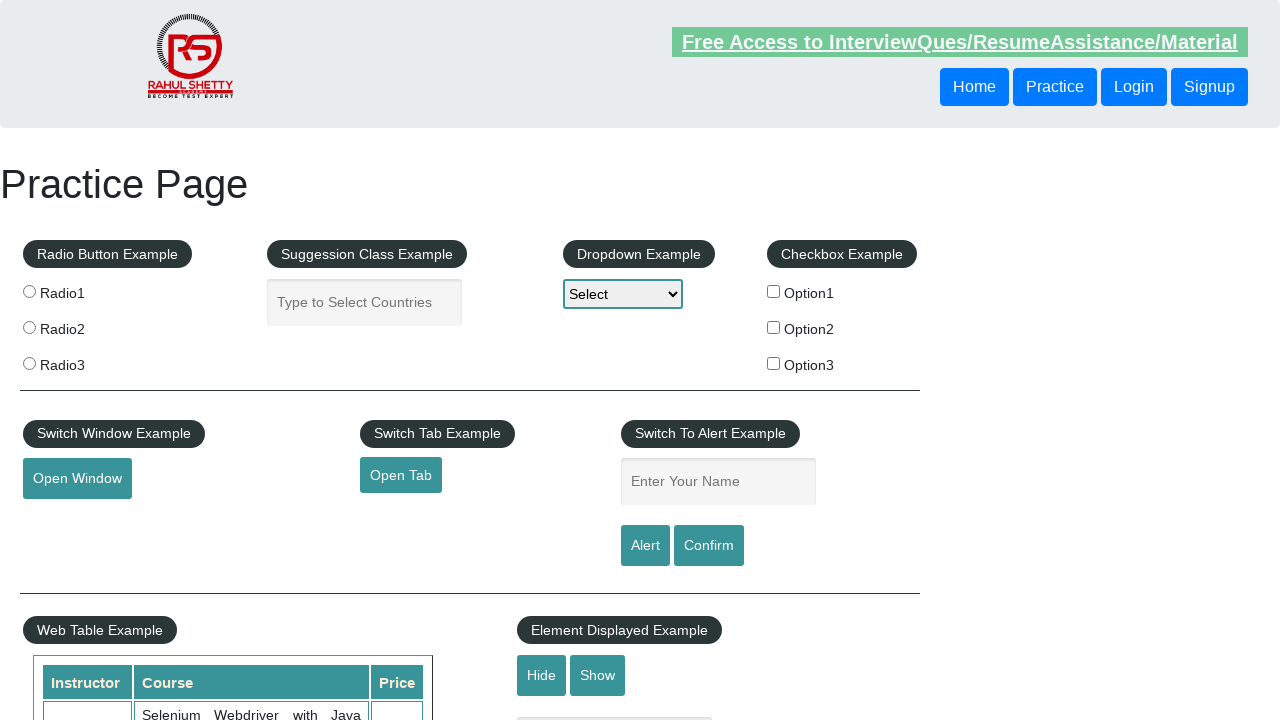

Selected 'option2' from dropdown menu on #dropdown-class-example
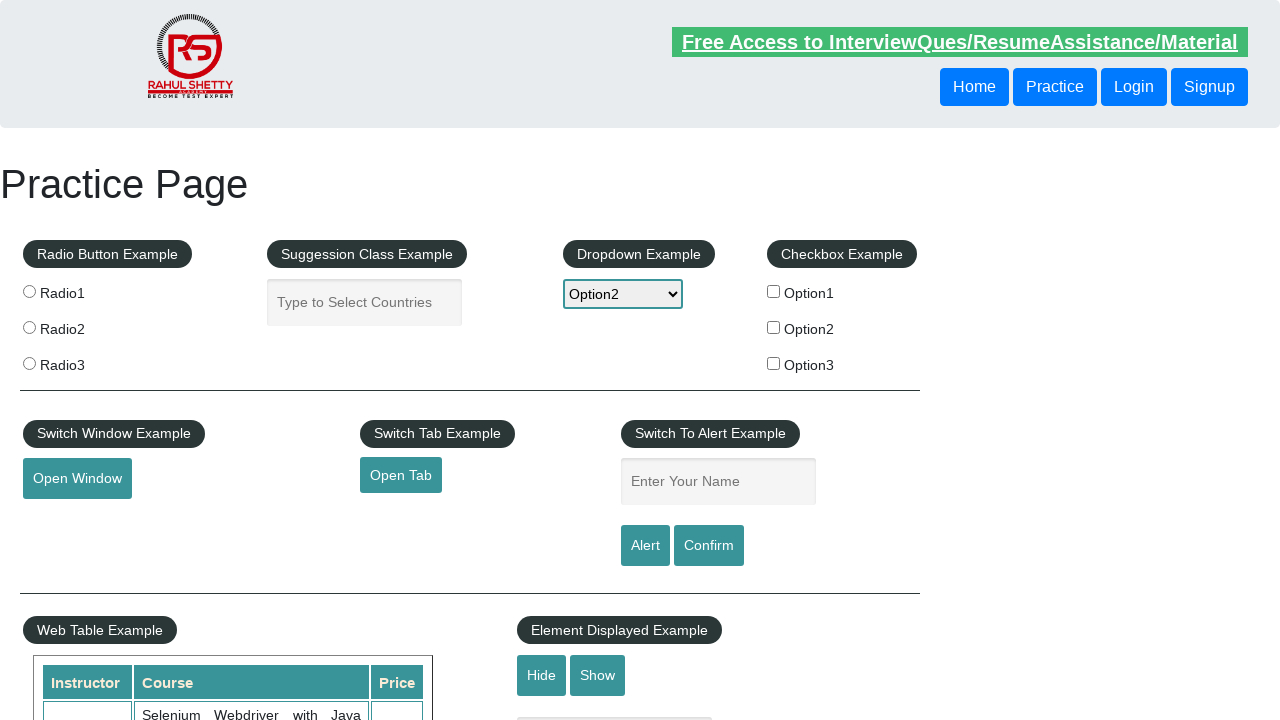

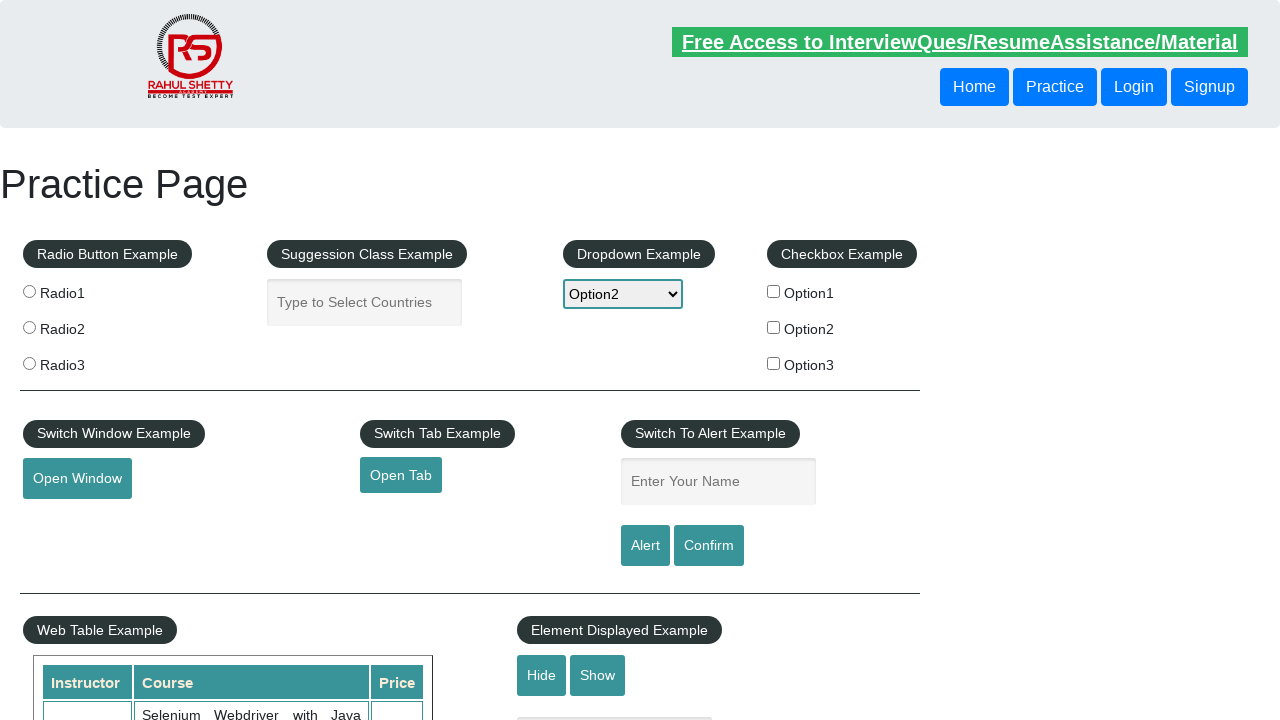